Tests prompt box by clicking the prompt button, entering a name, accepting it, and verifying the entered name is displayed

Starting URL: https://demoqa.com/alerts

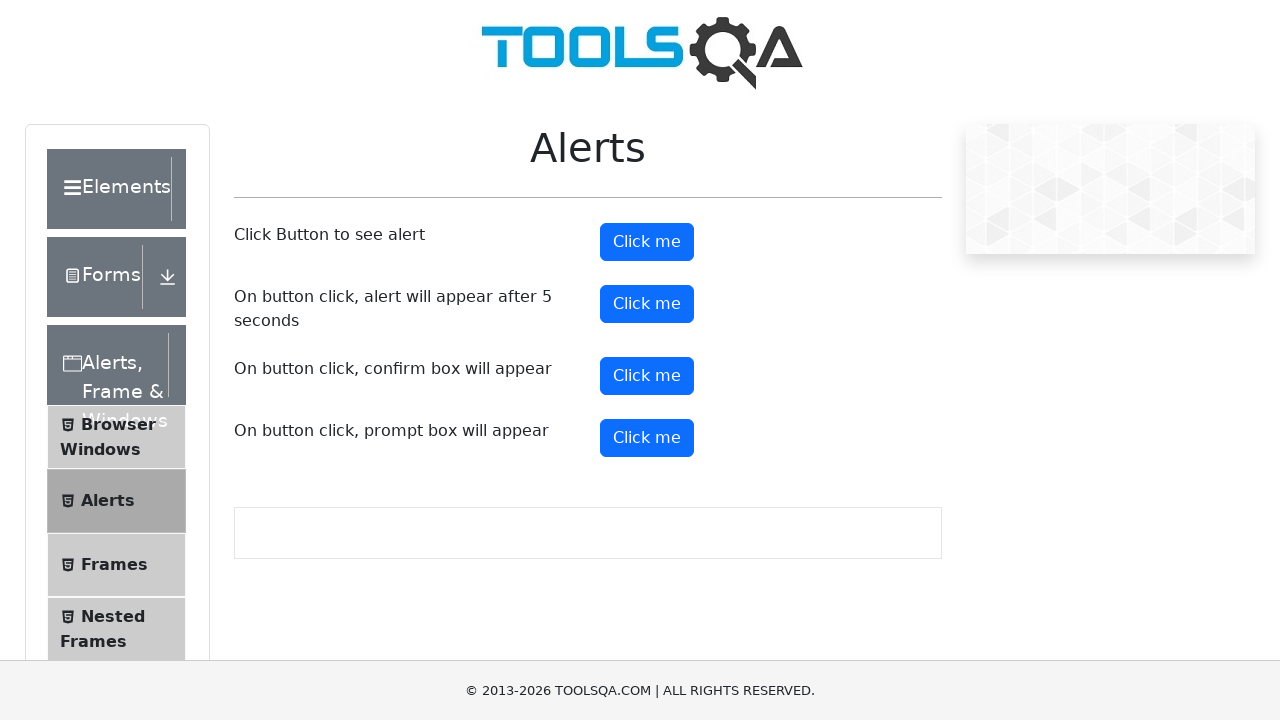

Set up dialog handler to accept prompt with name 'Ivan'
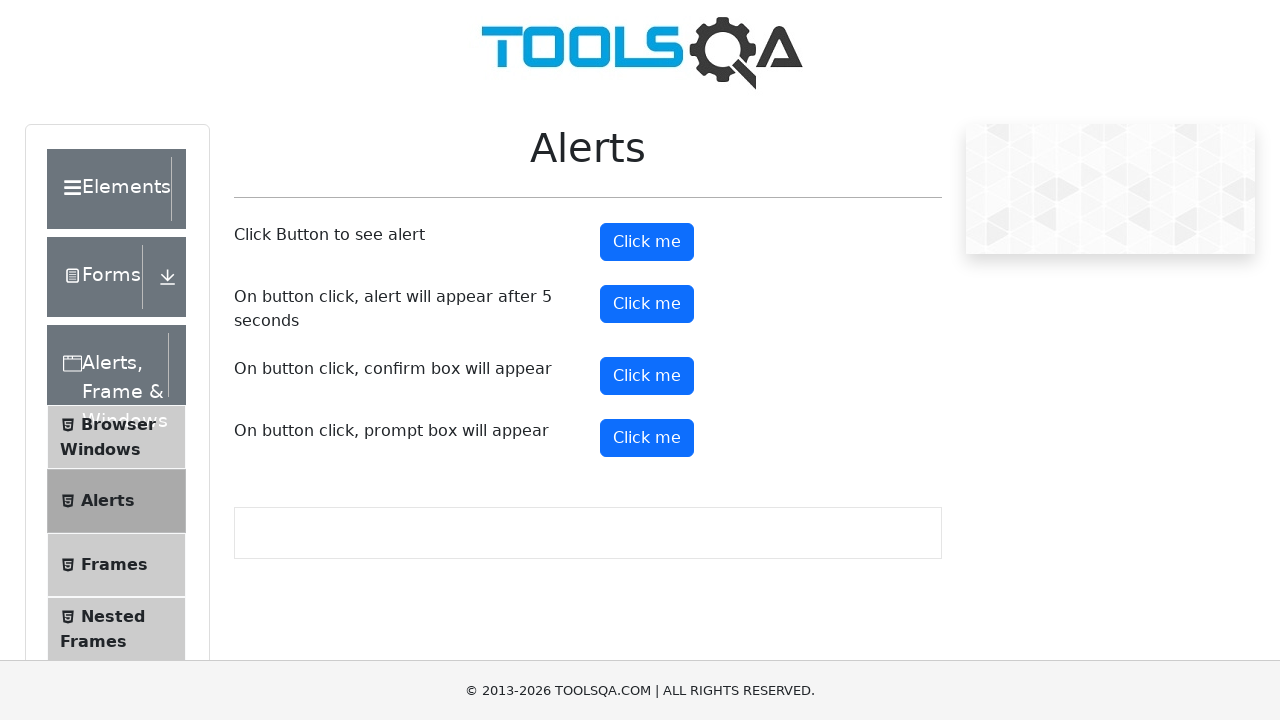

Clicked the prompt button at (647, 438) on #promtButton
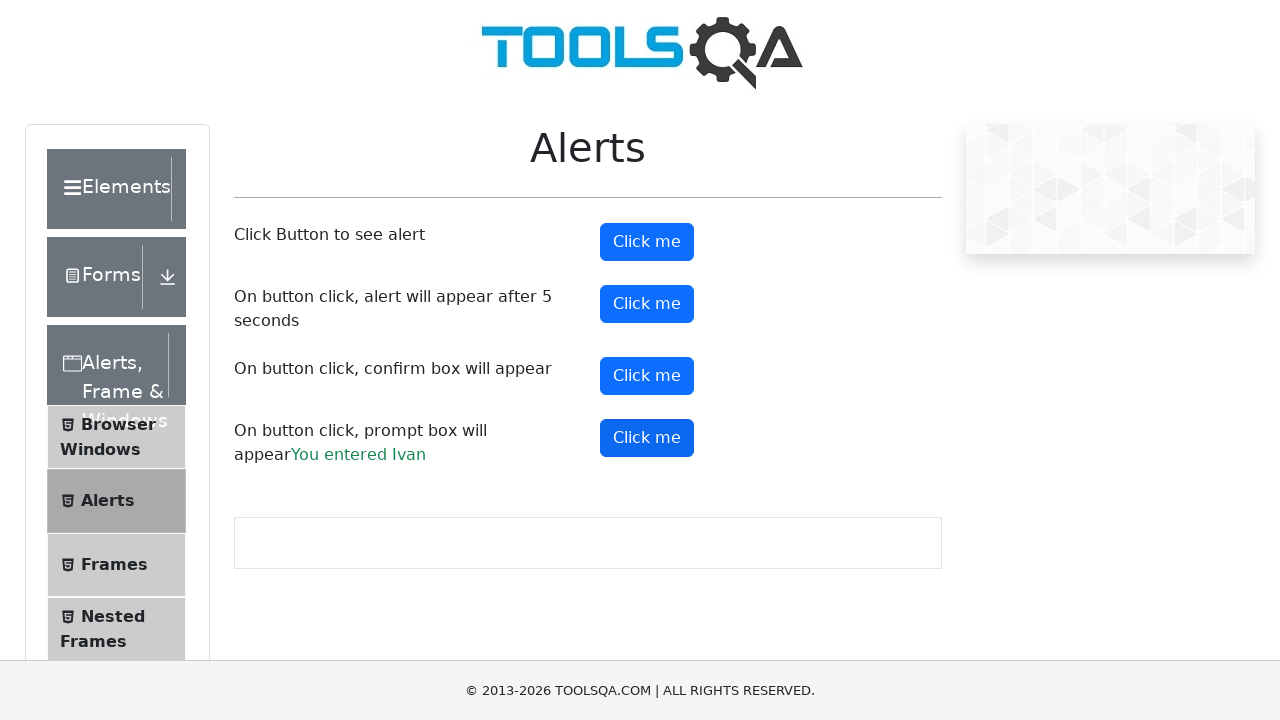

Prompt result appeared on page
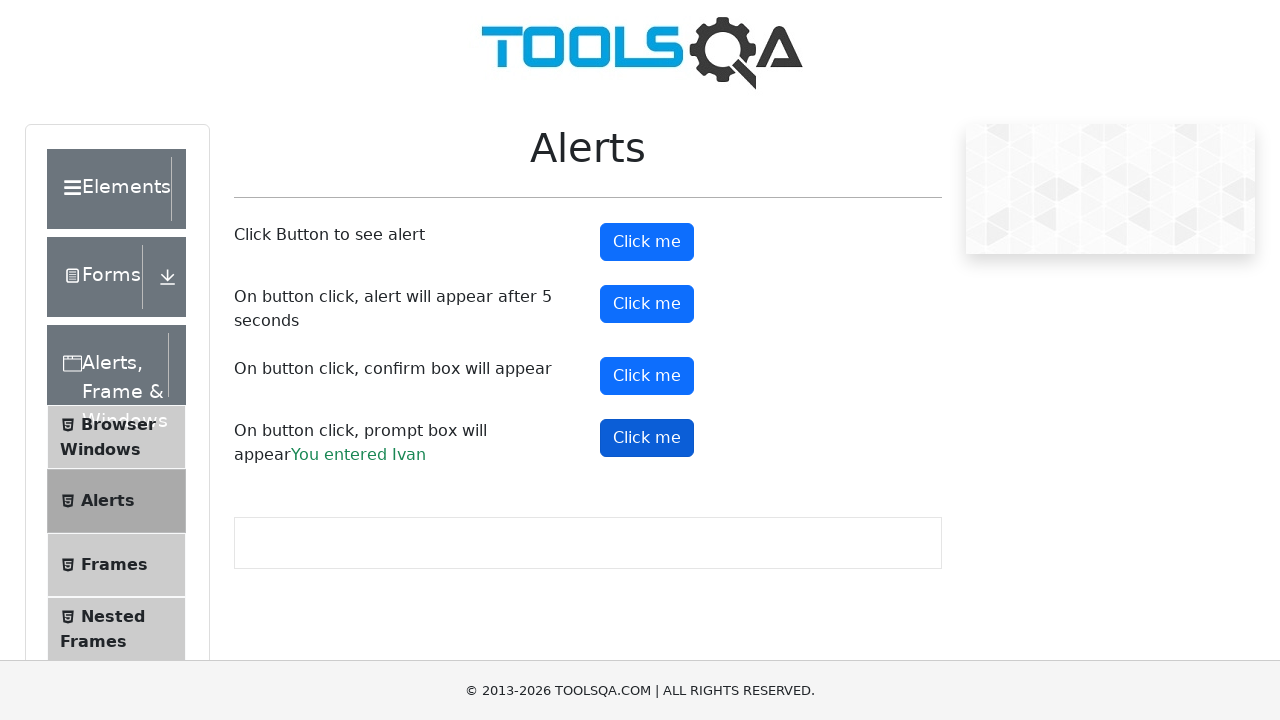

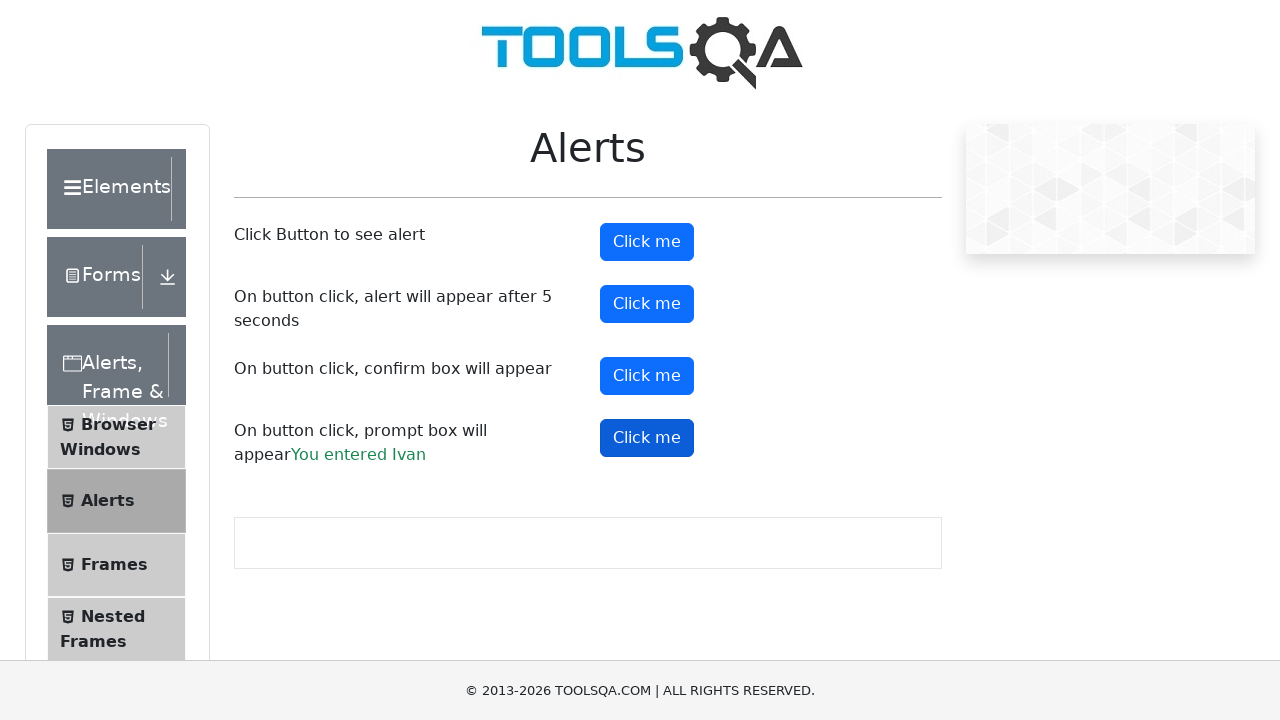